Tests dynamic loading functionality by navigating through two examples - one with a hidden element that becomes visible, and another with an element rendered after page load

Starting URL: https://the-internet.herokuapp.com/dynamic_loading

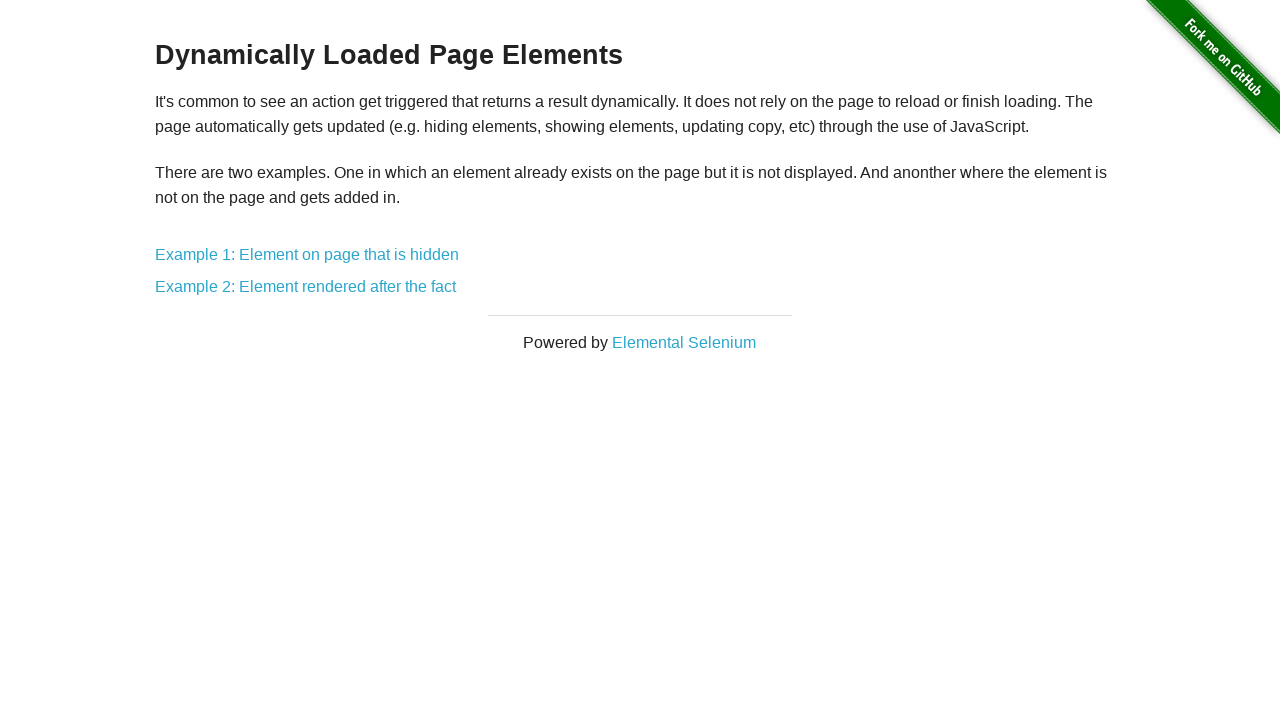

Validated page title is 'The Internet'
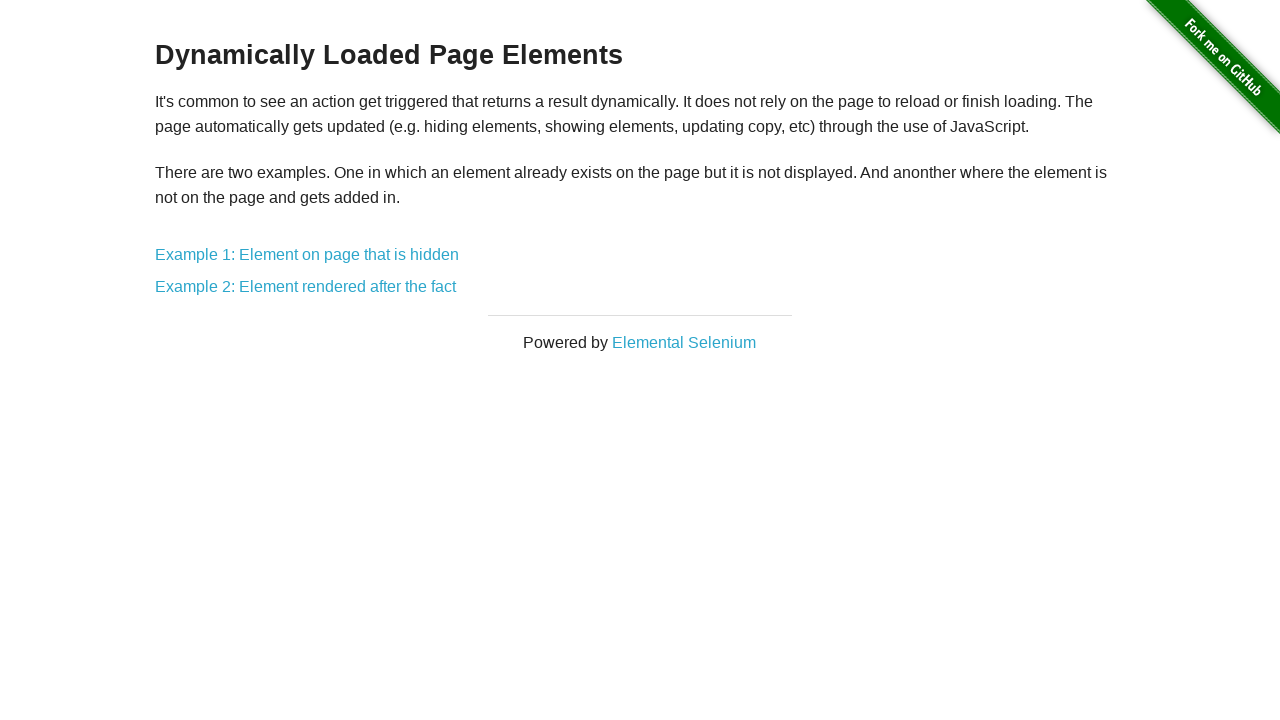

Verified Example 1 link is visible
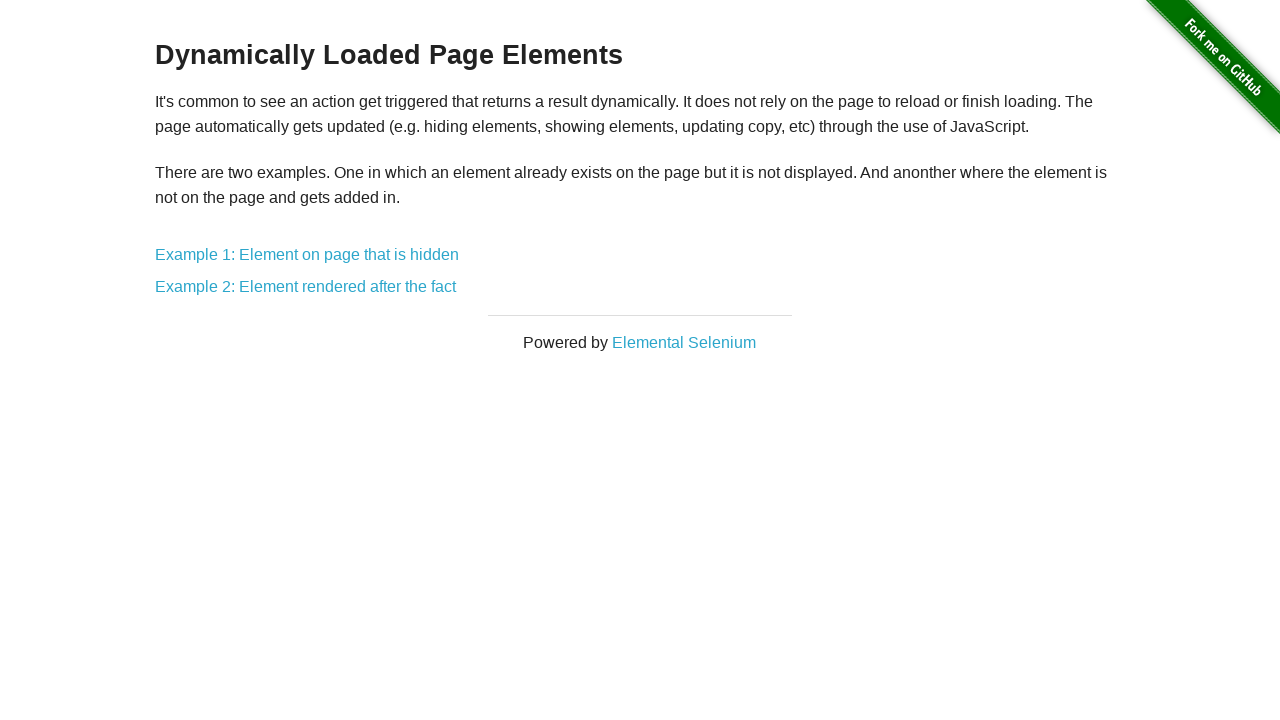

Verified Example 2 link is visible
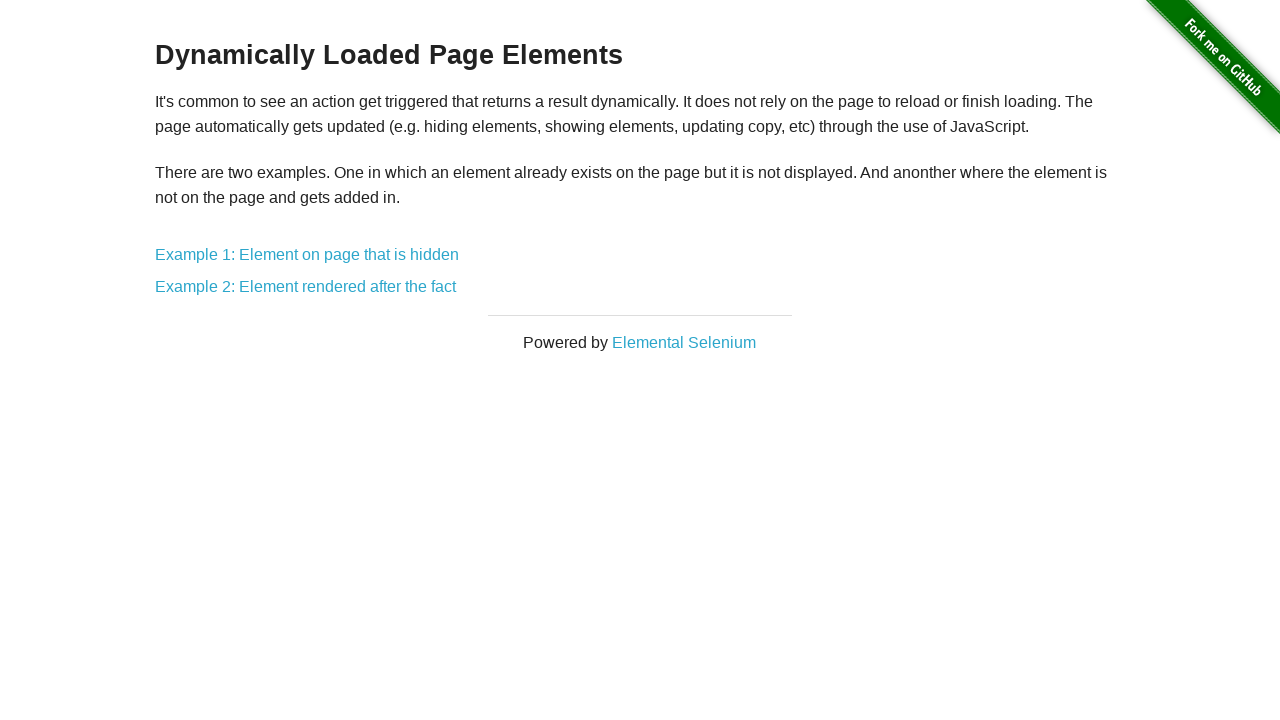

Clicked Example 1: Element on page that is hidden link at (307, 255) on text=Example 1: Element on page that is hidden
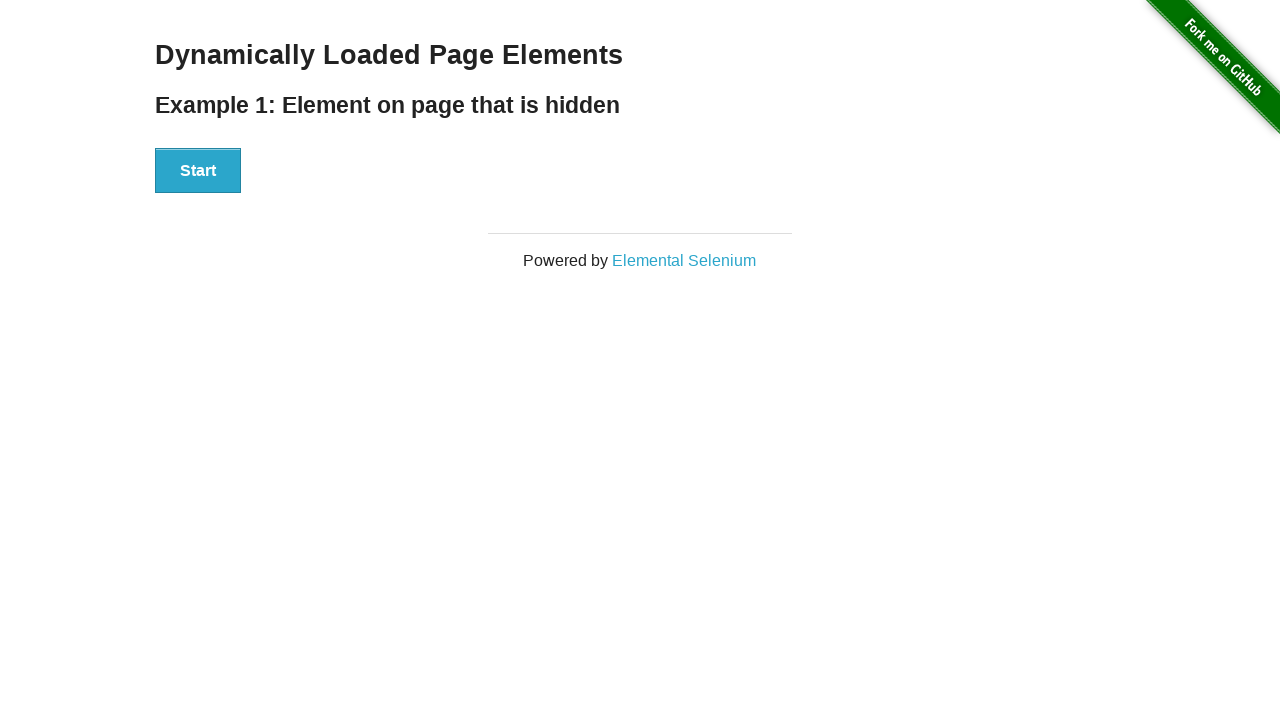

Start button appeared on Example 1 page
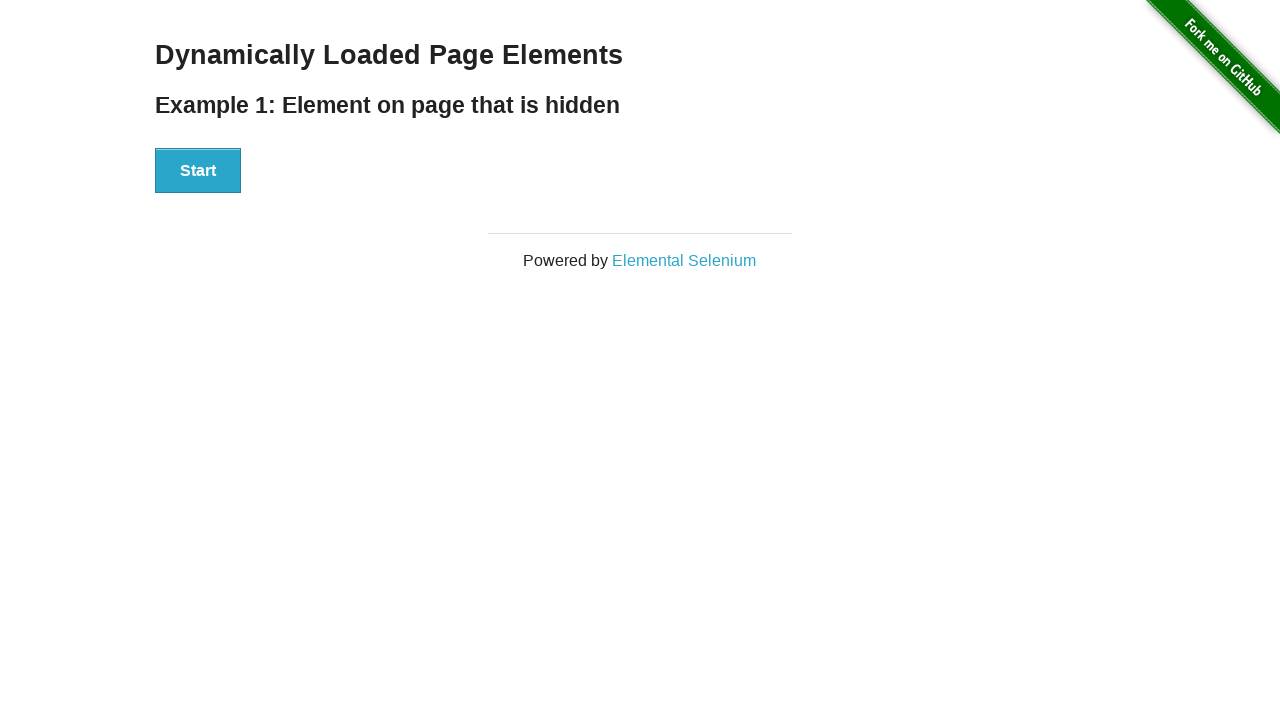

Clicked start button to initiate loading in Example 1 at (198, 171) on #start button
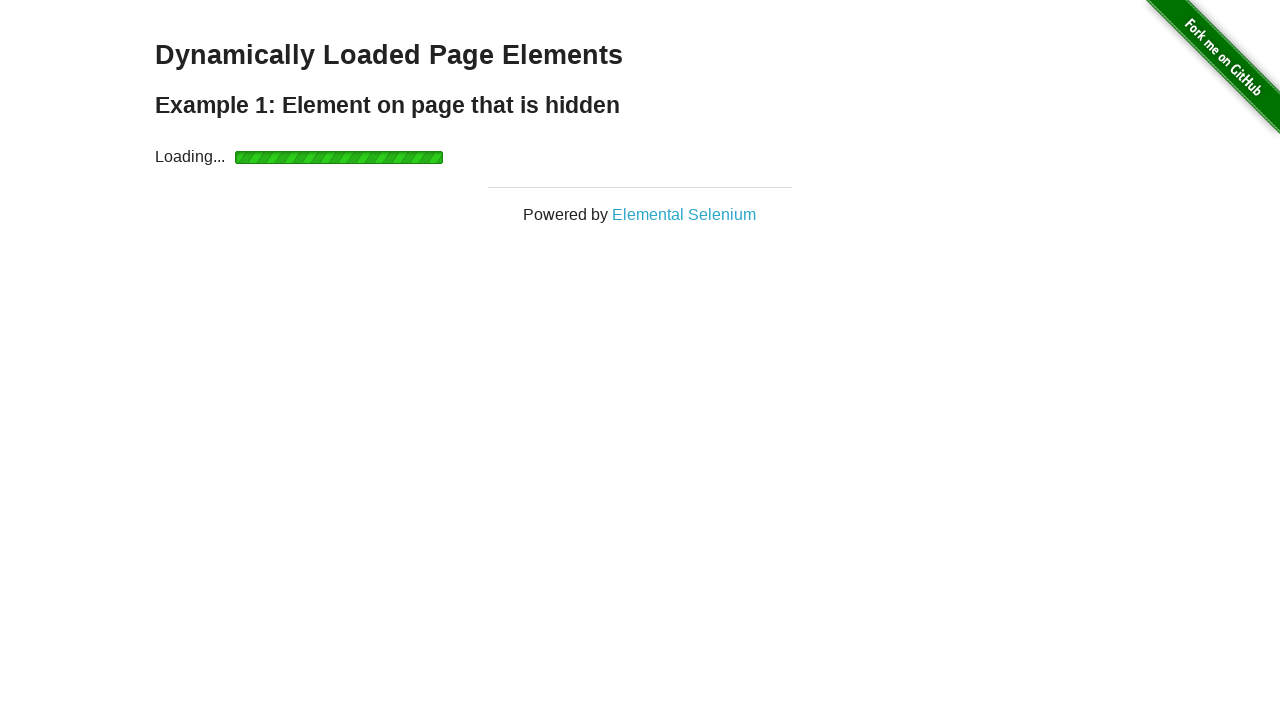

Hidden element became visible after loading in Example 1
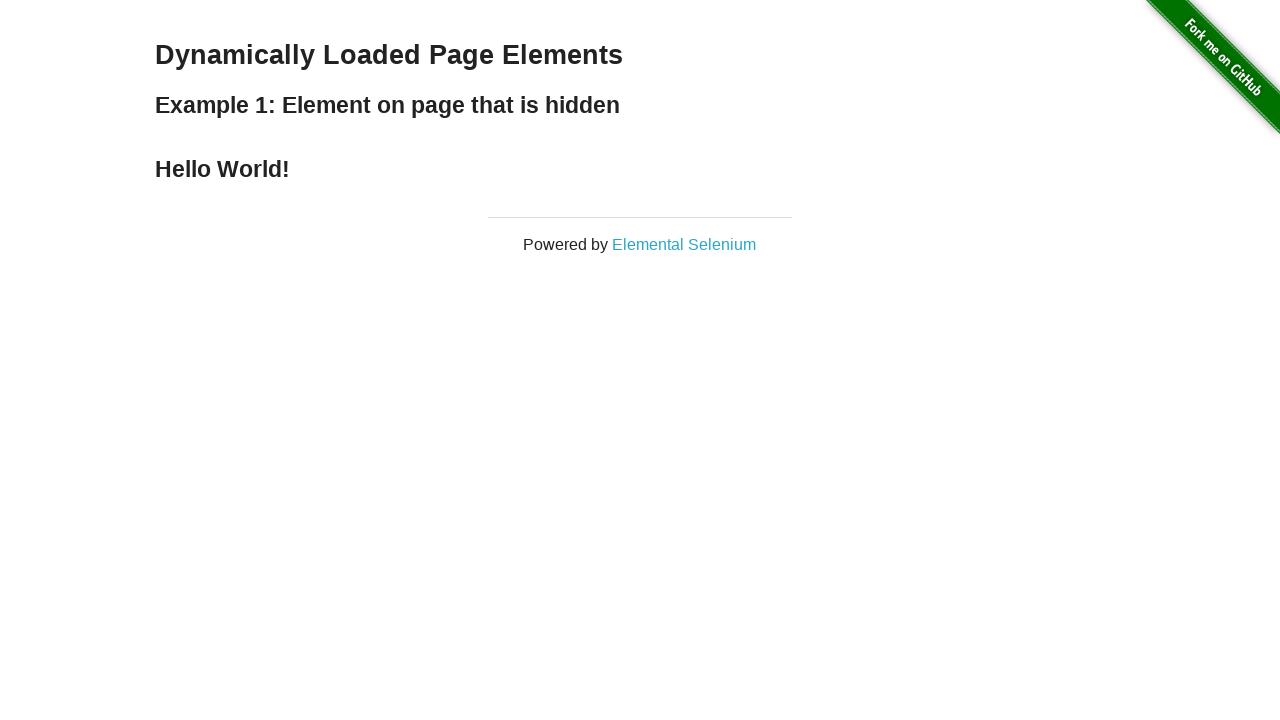

Verified finish heading is visible in Example 1
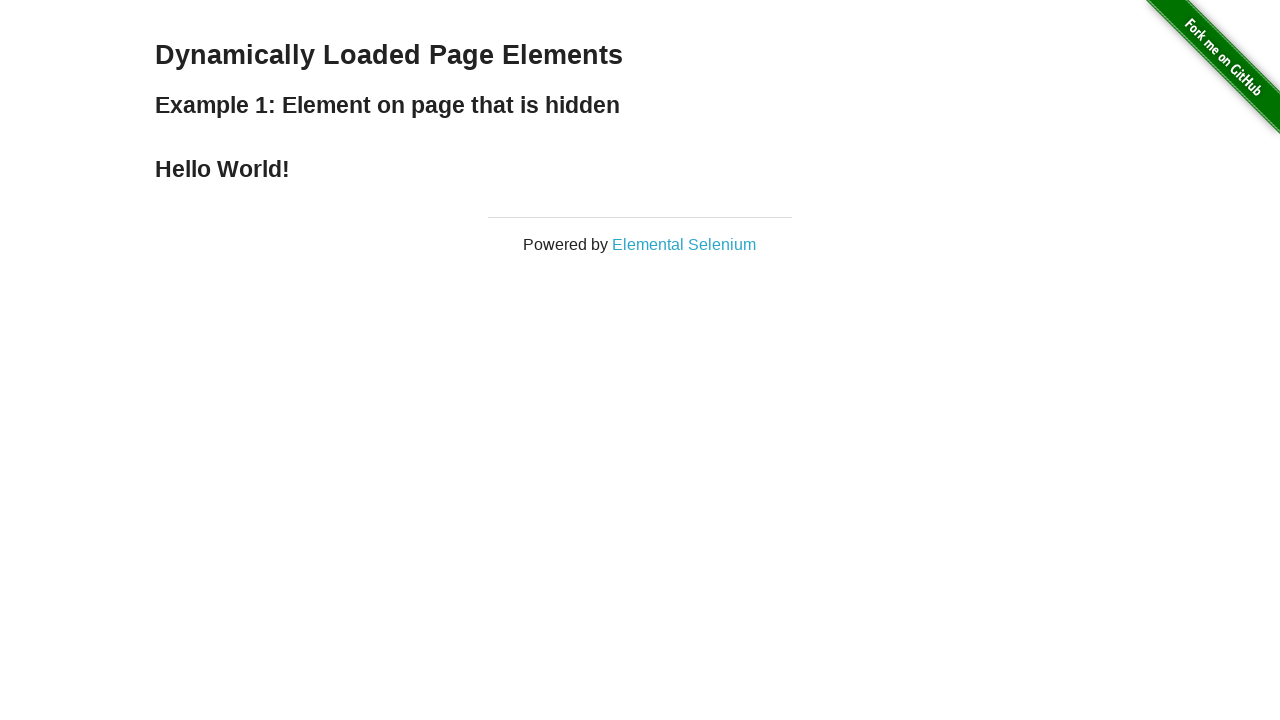

Verified finish heading contains 'Hello World!' text in Example 1
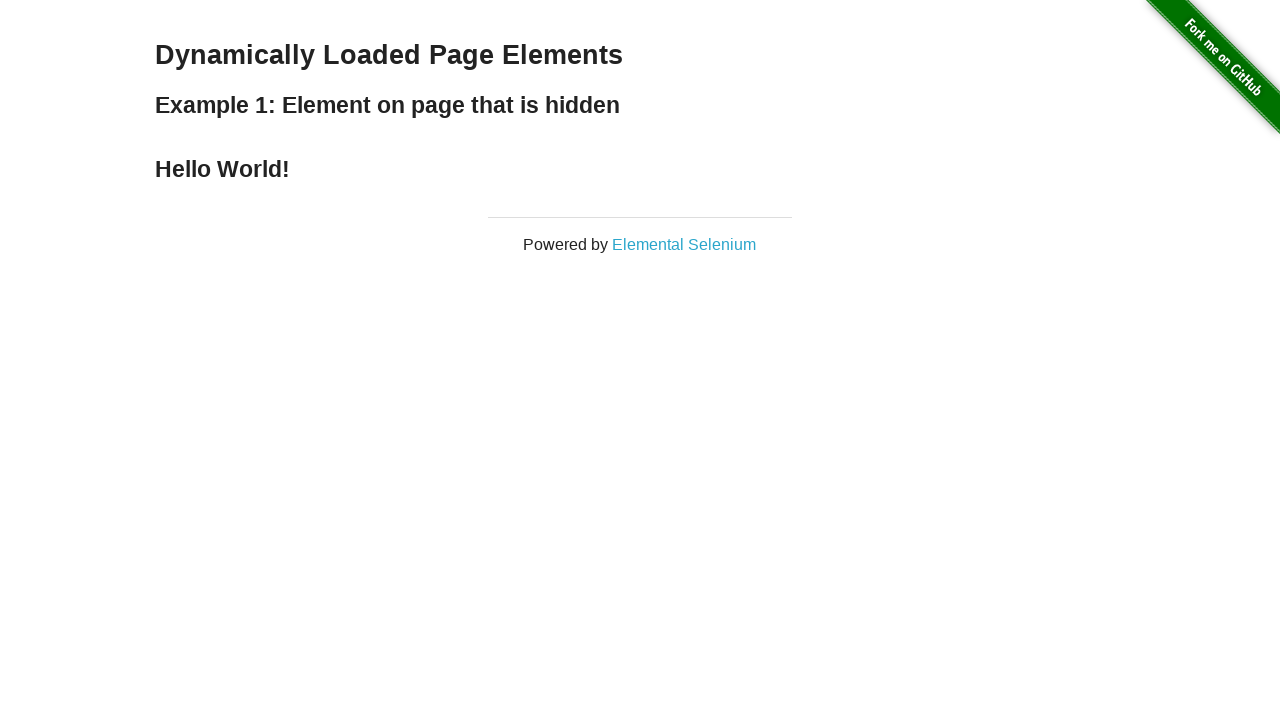

Navigated back to dynamic loading main page
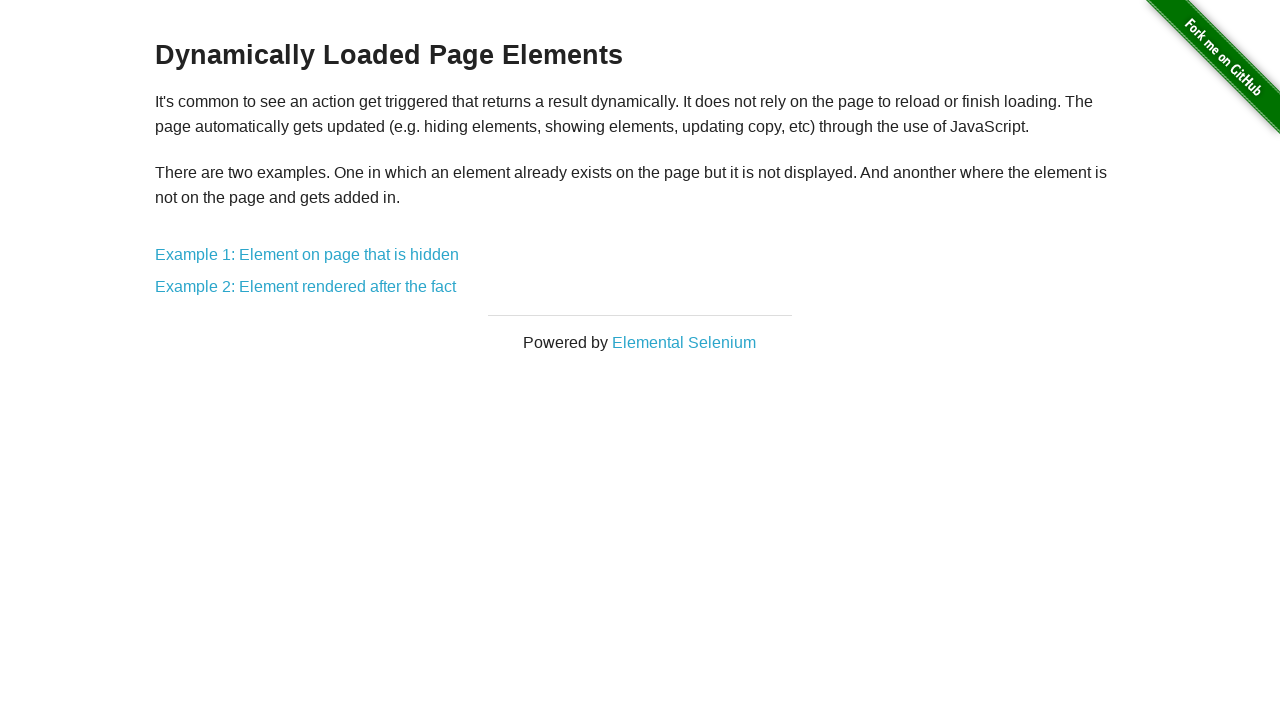

Clicked Example 2: Element rendered after the fact link at (306, 287) on text=Example 2: Element rendered after the fact
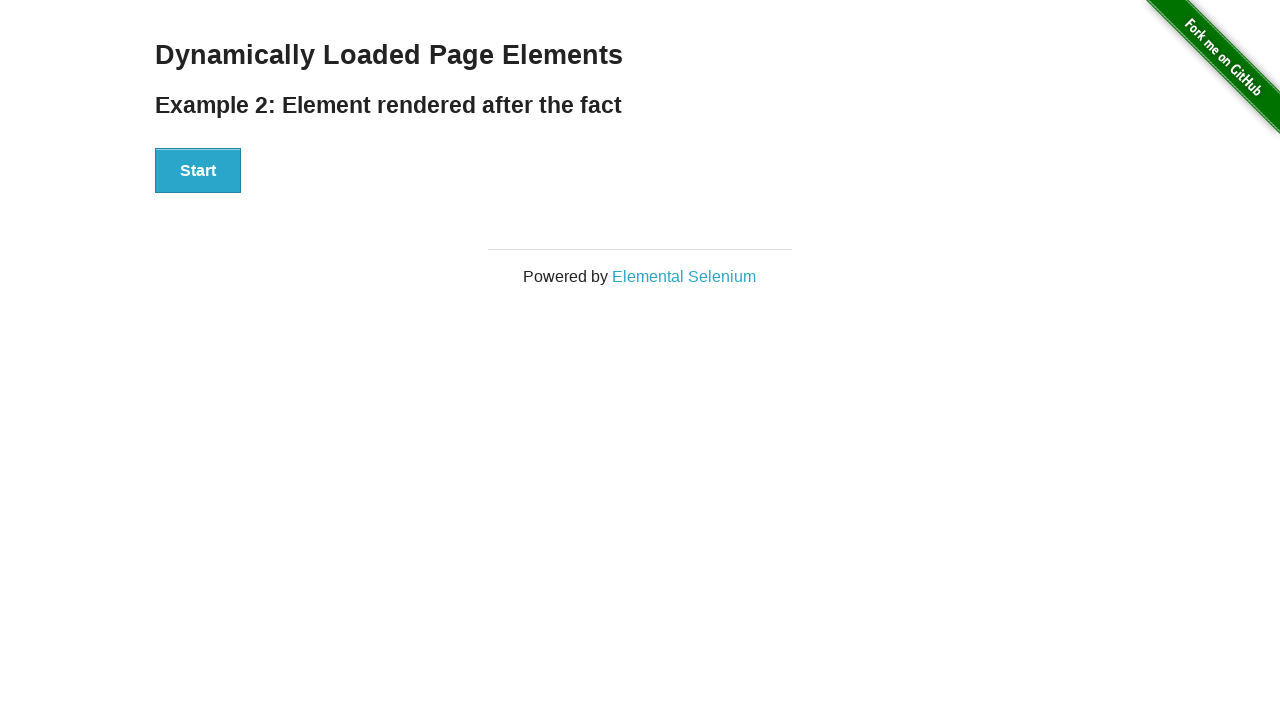

Start button appeared on Example 2 page
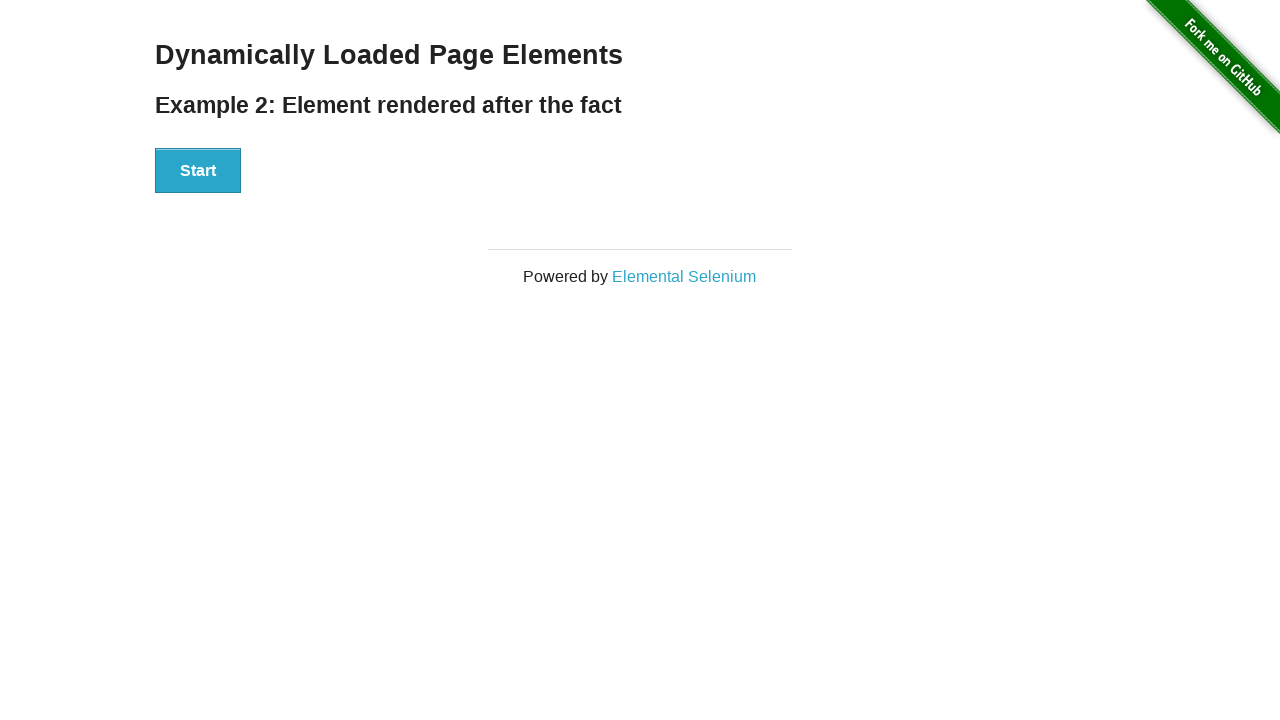

Clicked start button to initiate rendering in Example 2 at (198, 171) on #start button
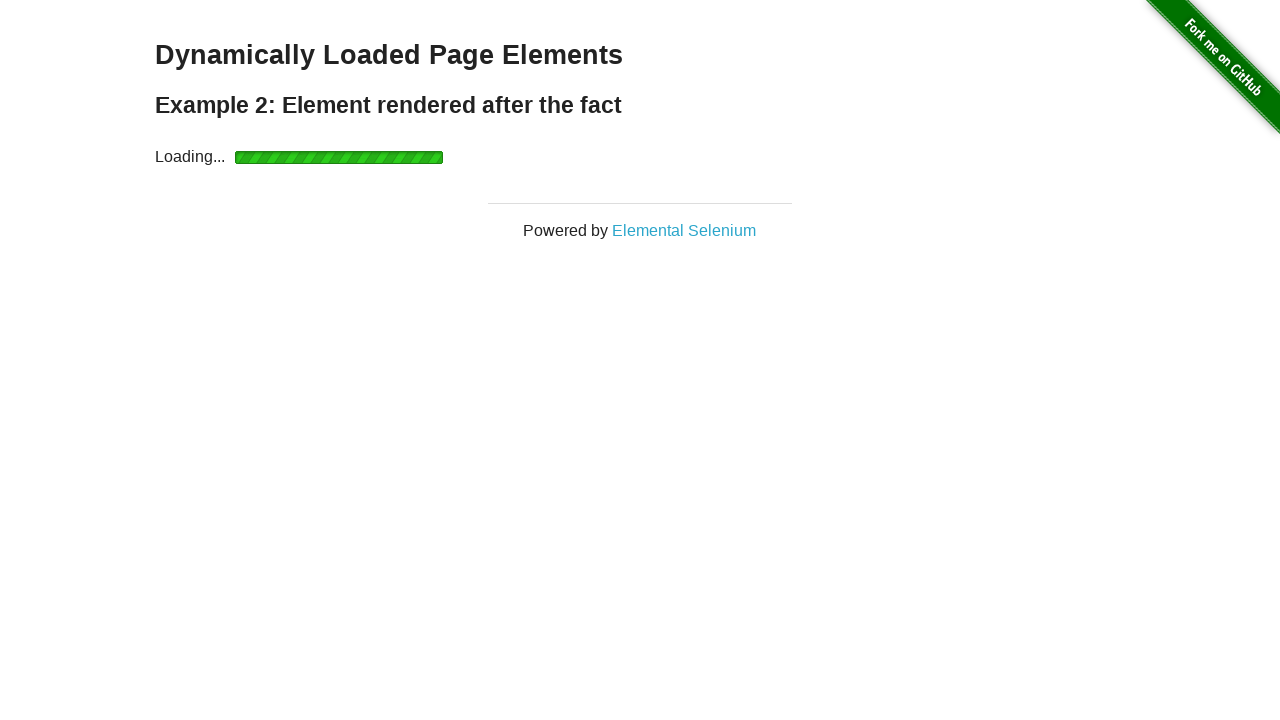

Element rendered after page load in Example 2
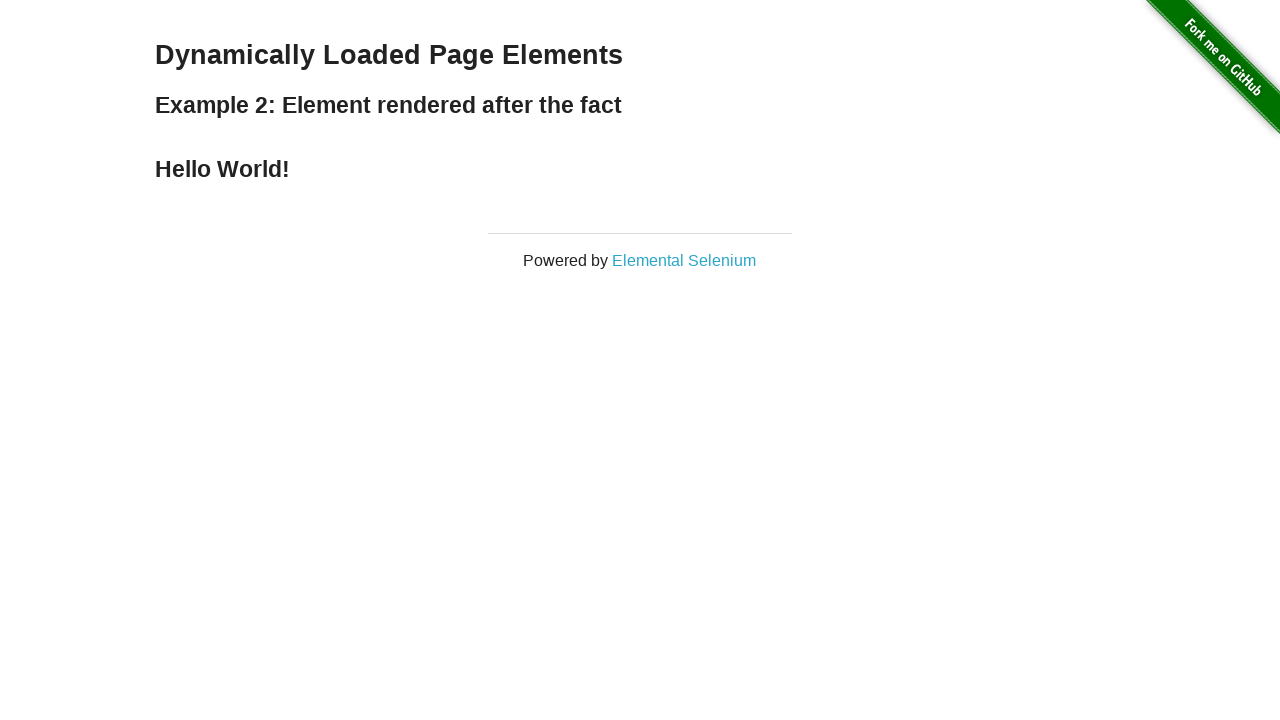

Verified rendered heading is visible in Example 2
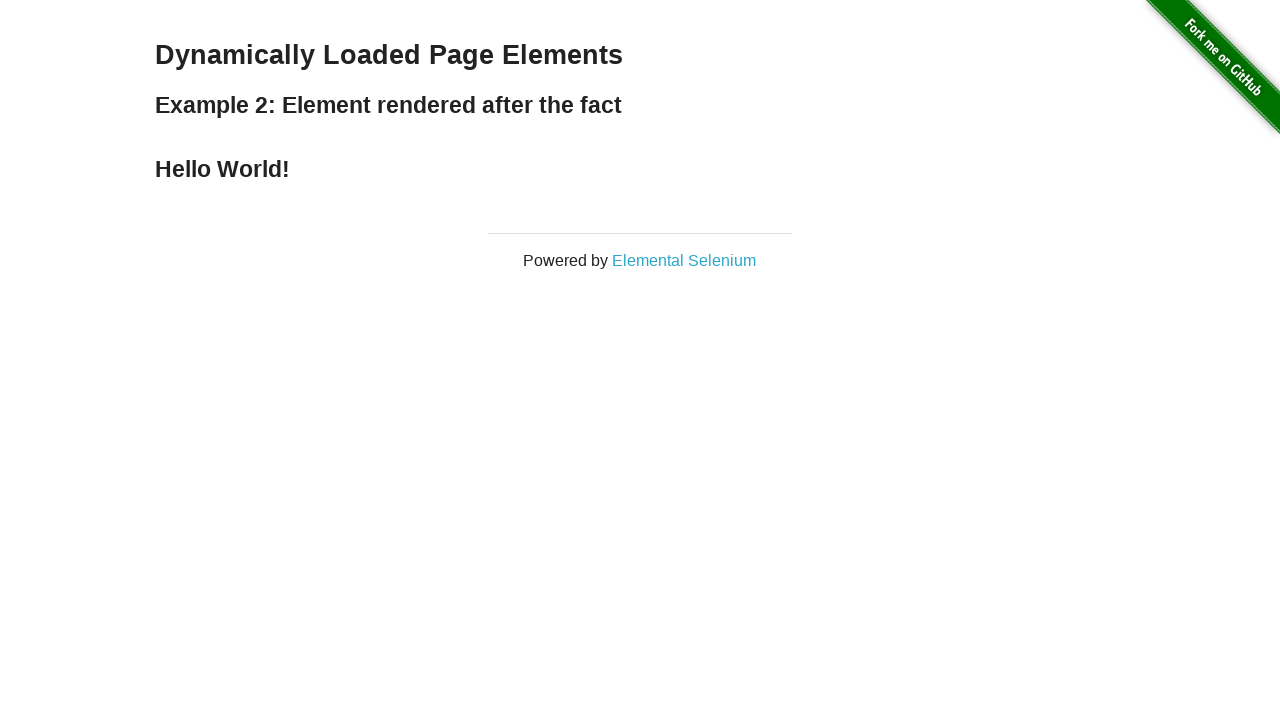

Verified rendered heading contains 'Hello World!' text in Example 2
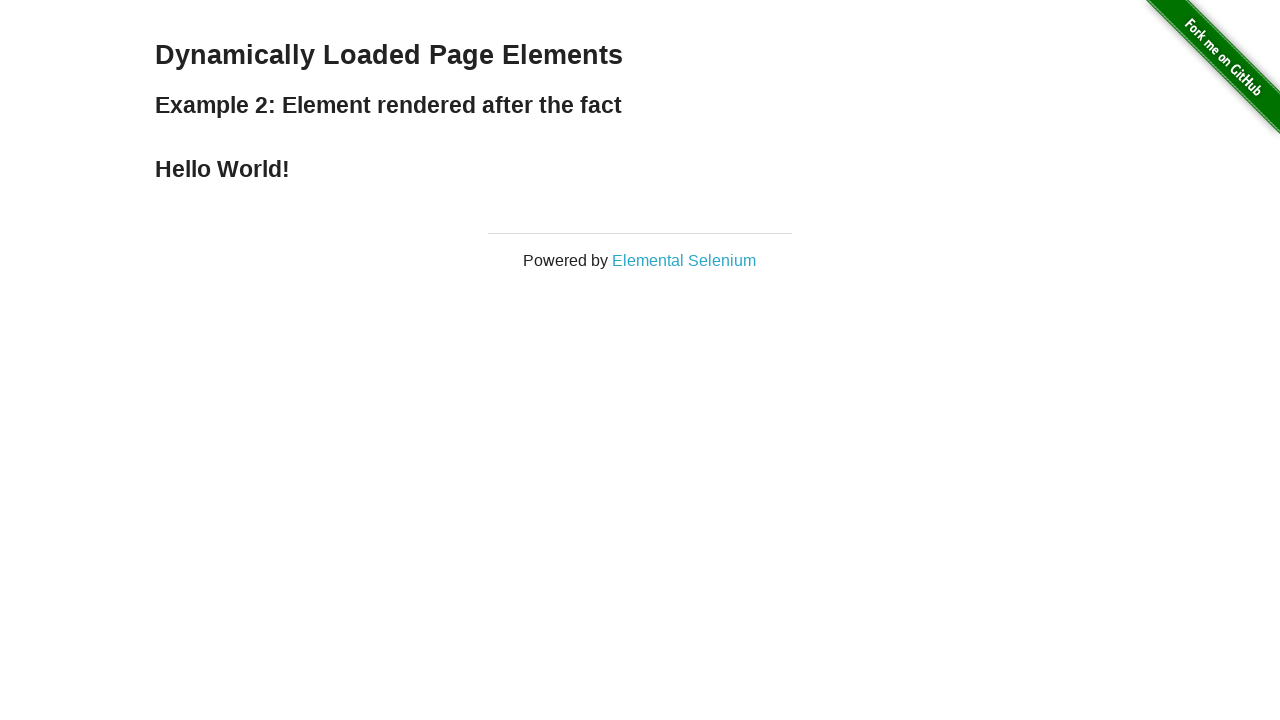

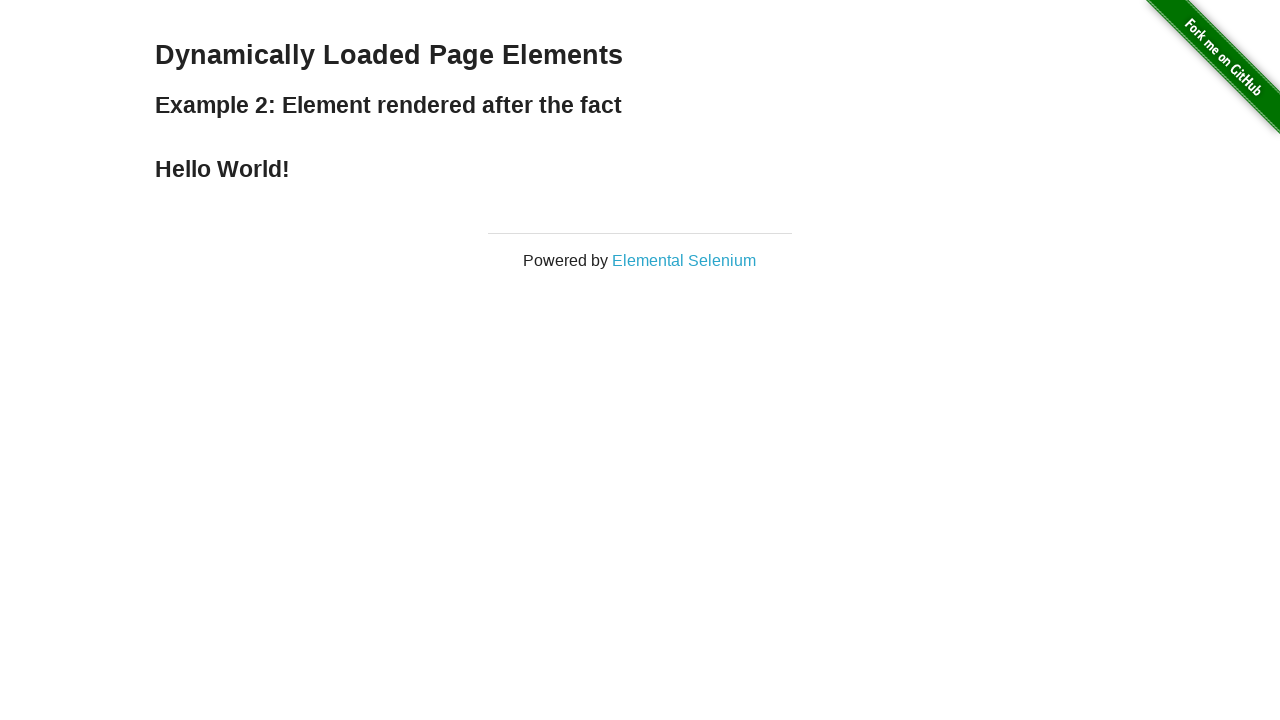